Navigates to AJIO website, searches for bags, applies filters for men's fashion bags, and verifies that product listings are displayed

Starting URL: https://www.ajio.com

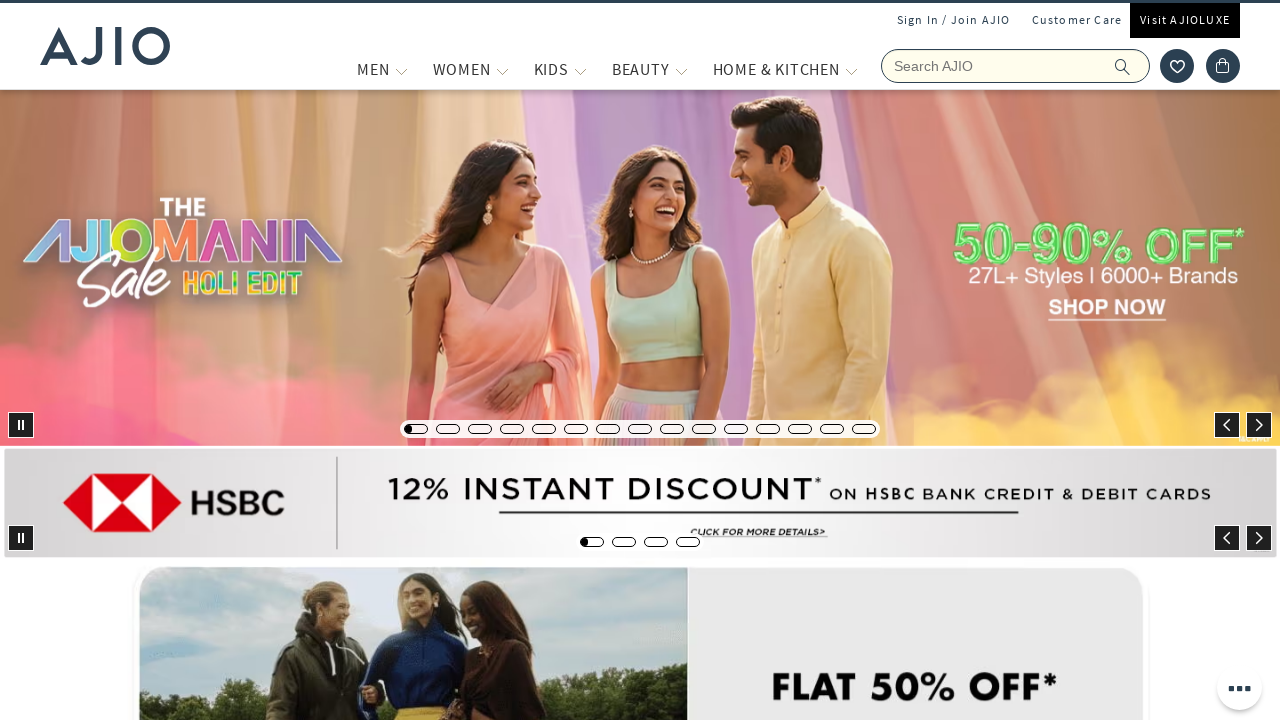

Filled search field with 'Bags' on input[name='searchVal']
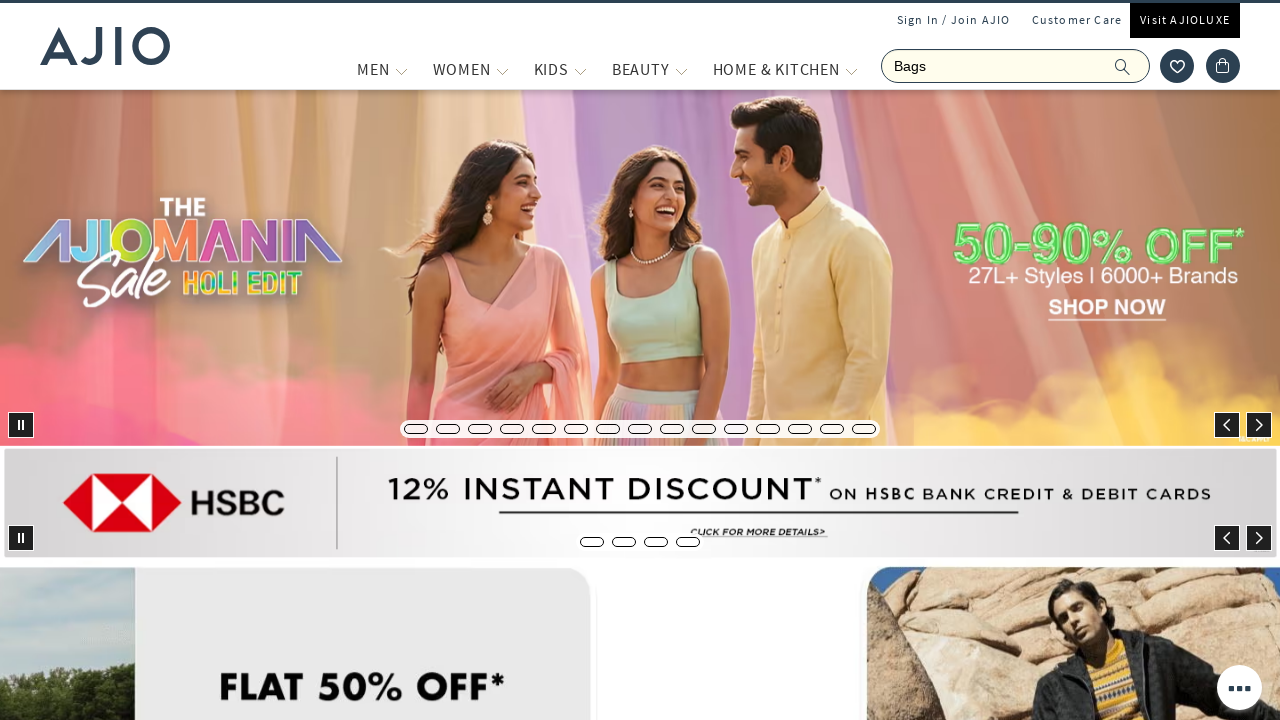

Clicked search button to search for bags at (1123, 66) on .ic-search
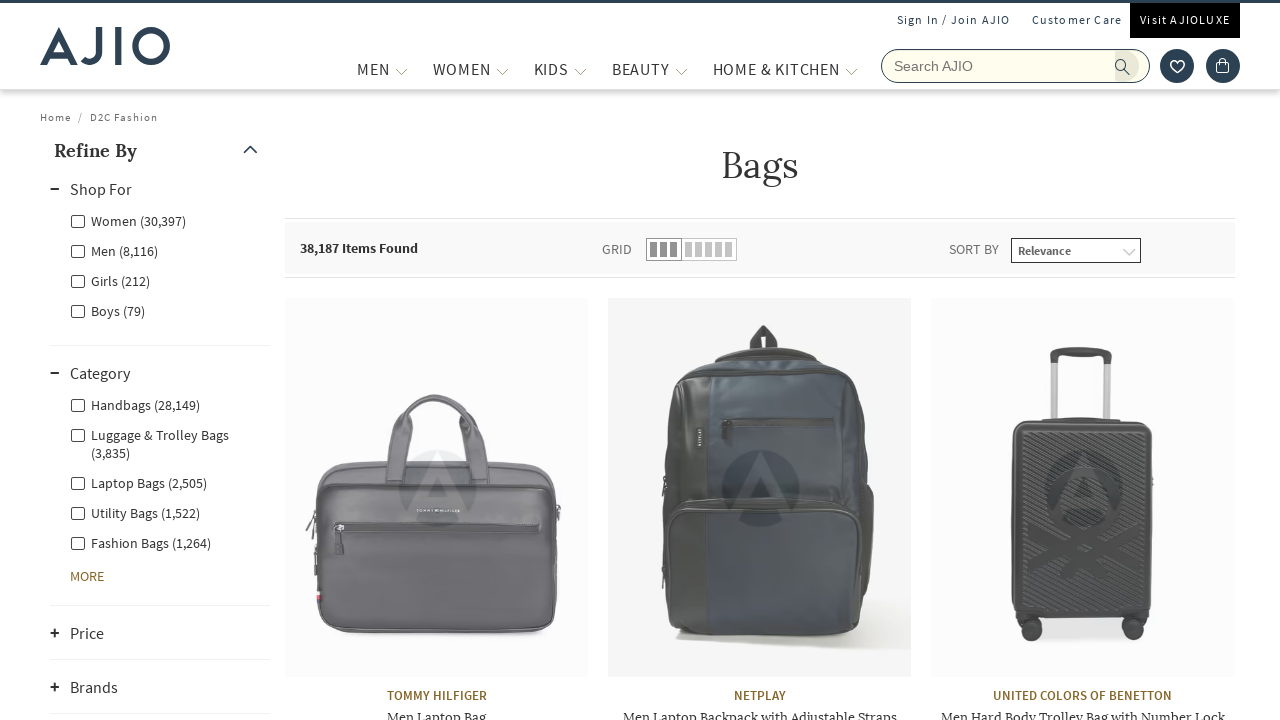

Clicked Men filter to filter for men's bags at (114, 250) on (//*[contains(@class,'facet-linkname-Men')])[1]
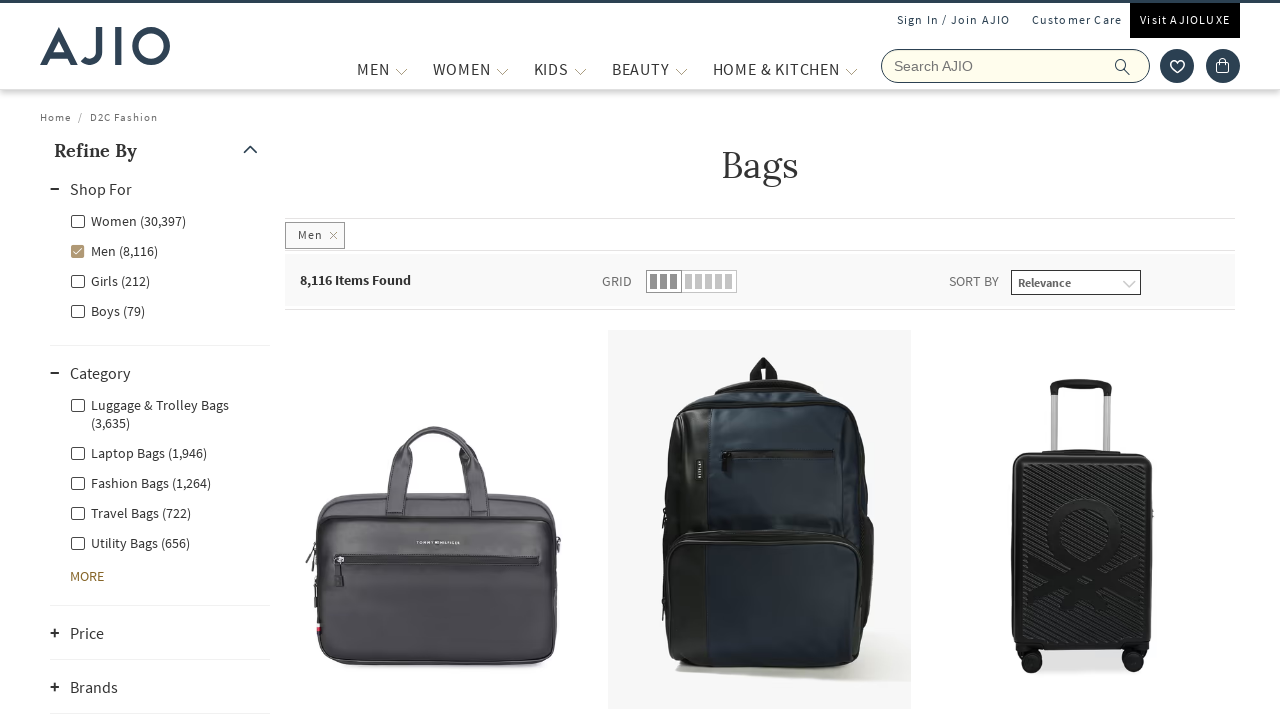

Waited 5 seconds for page to update after Men filter
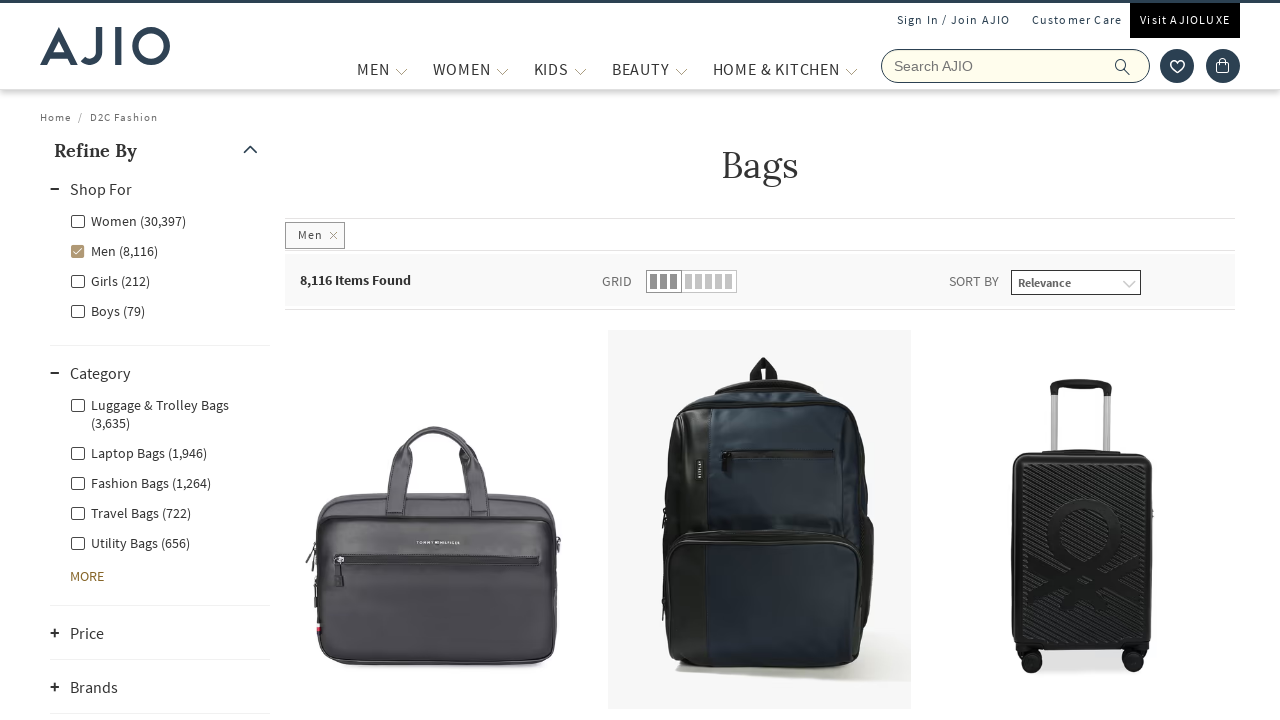

Clicked Fashion Bags filter to refine selection at (140, 482) on xpath=//*[contains(@class,'Fashion Bags')]
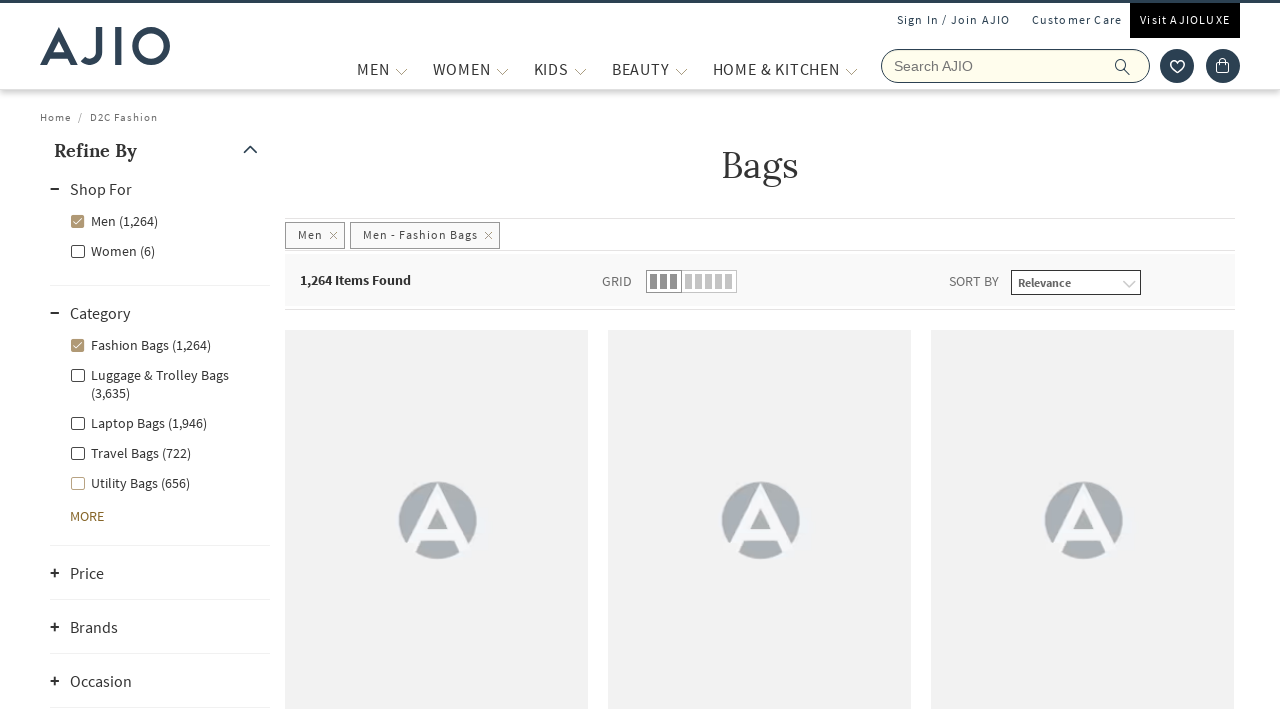

Waited 5 seconds for products to load
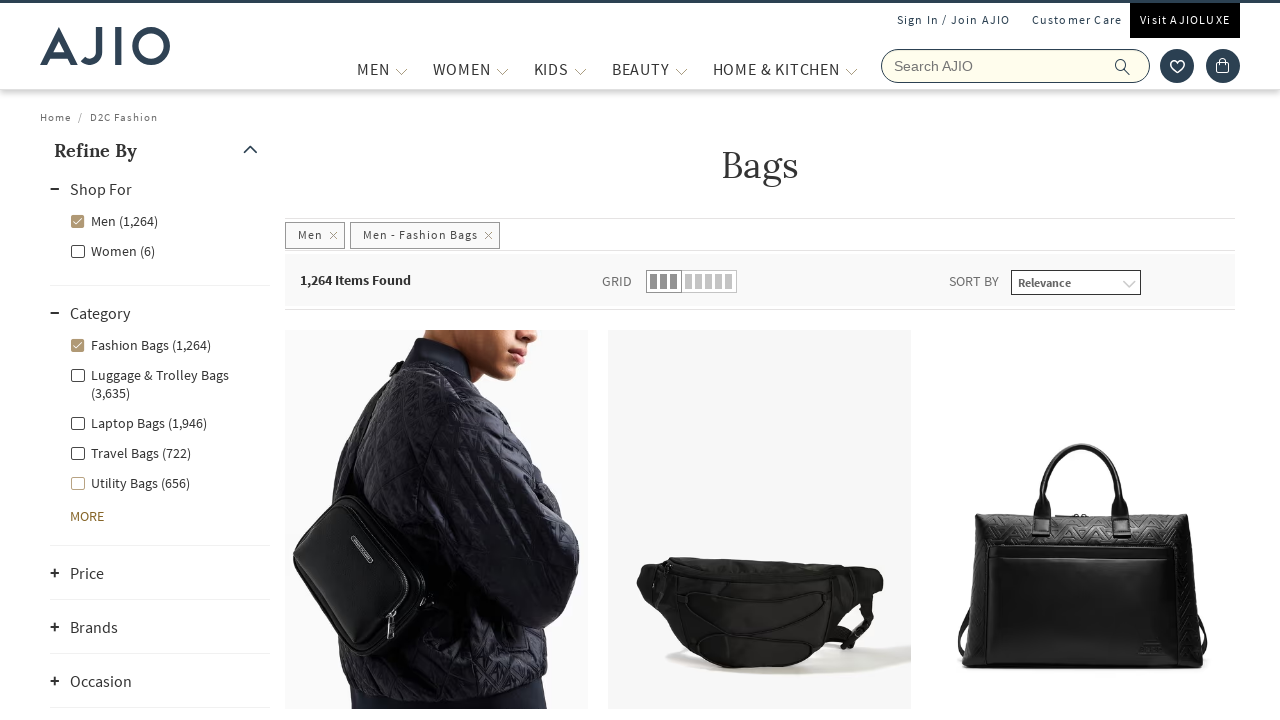

Results count element appeared
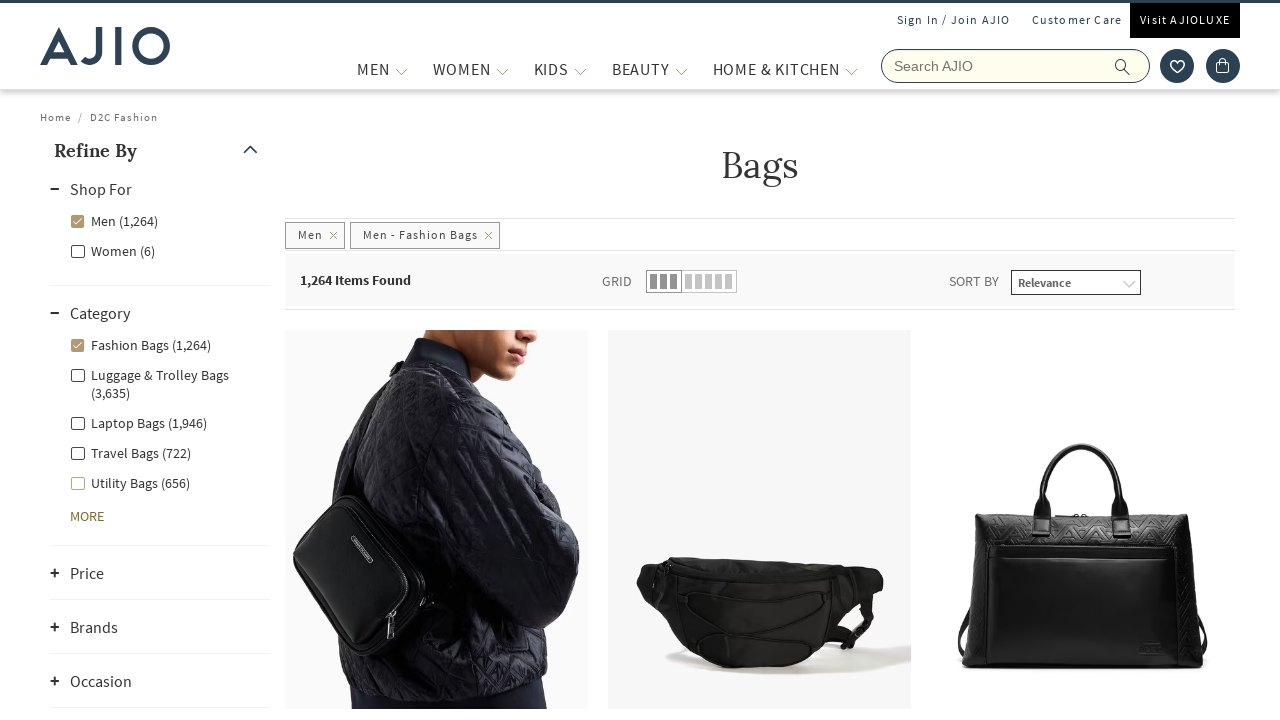

Brand elements loaded successfully
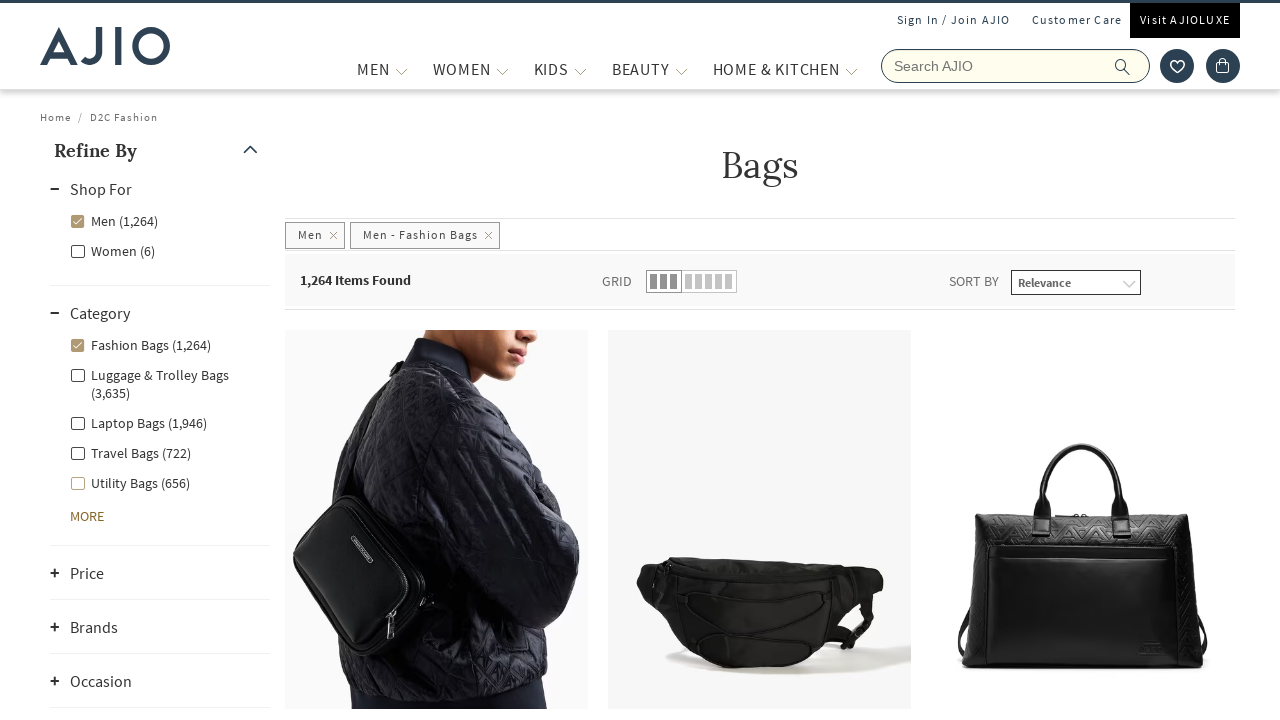

Product name elements loaded - product listings are displayed
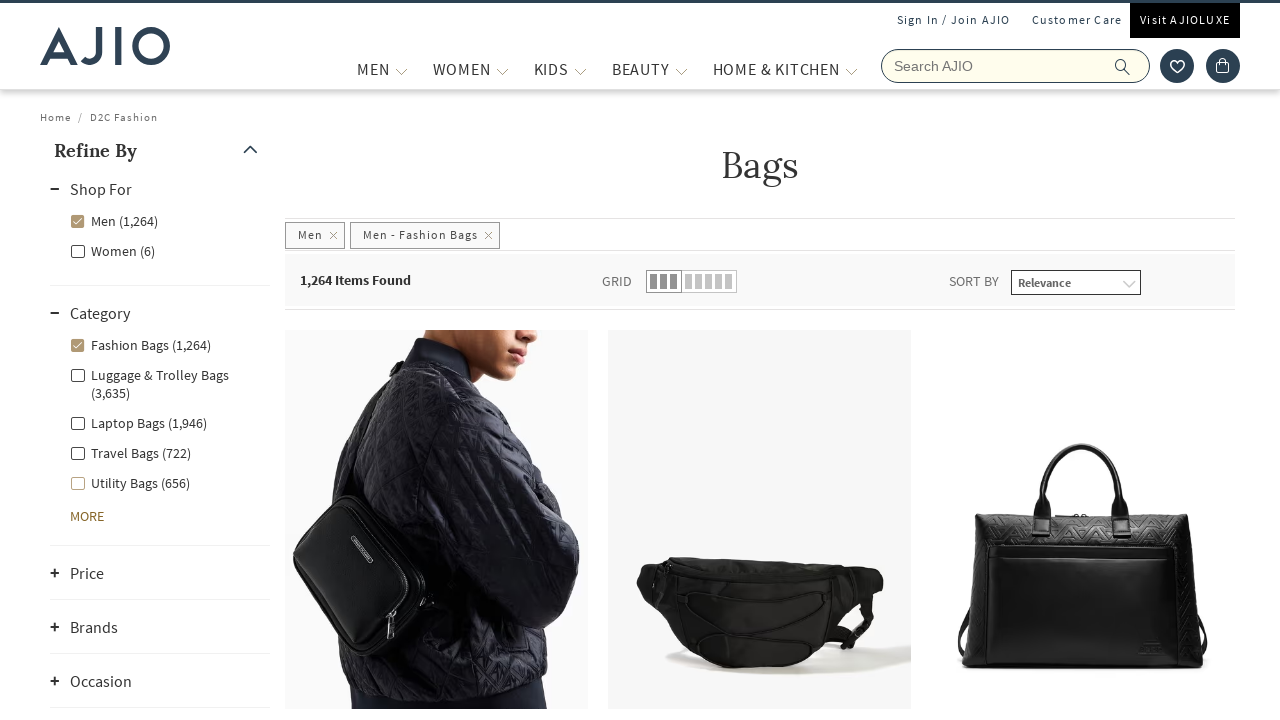

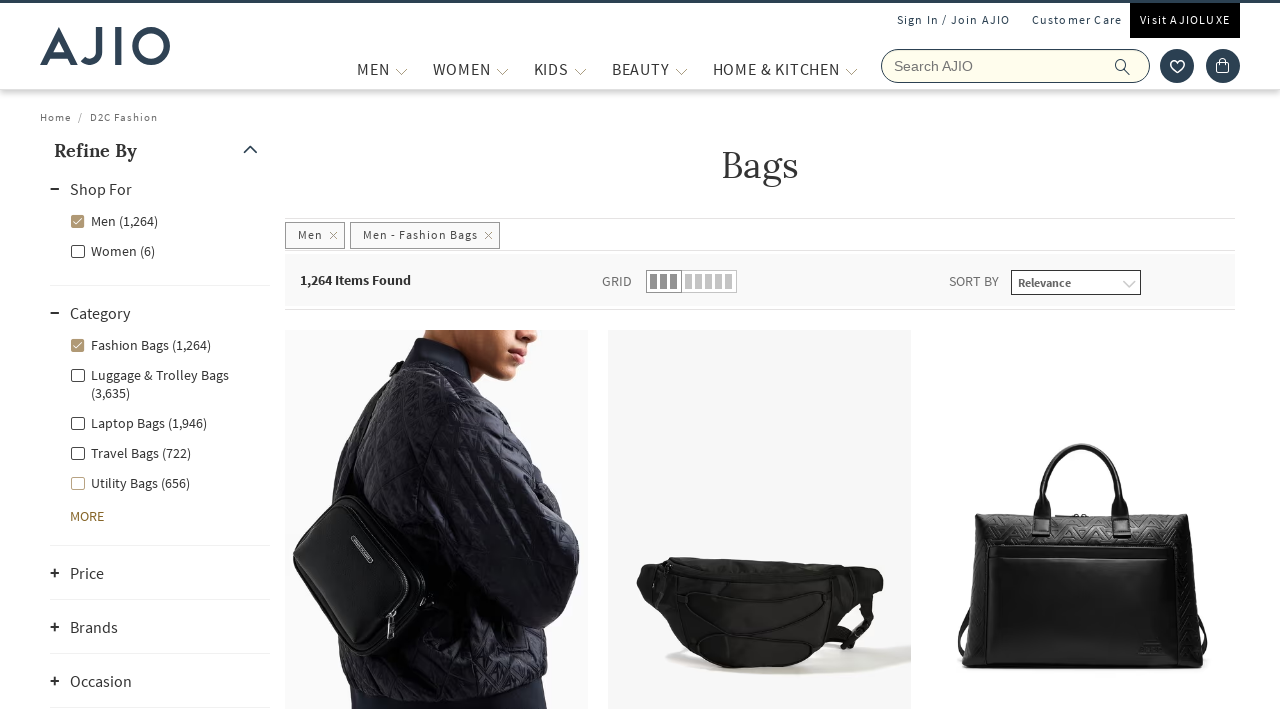